Navigates to the OpenXcell website and counts the total number of links on the page to verify page structure

Starting URL: https://www.openxcell.com

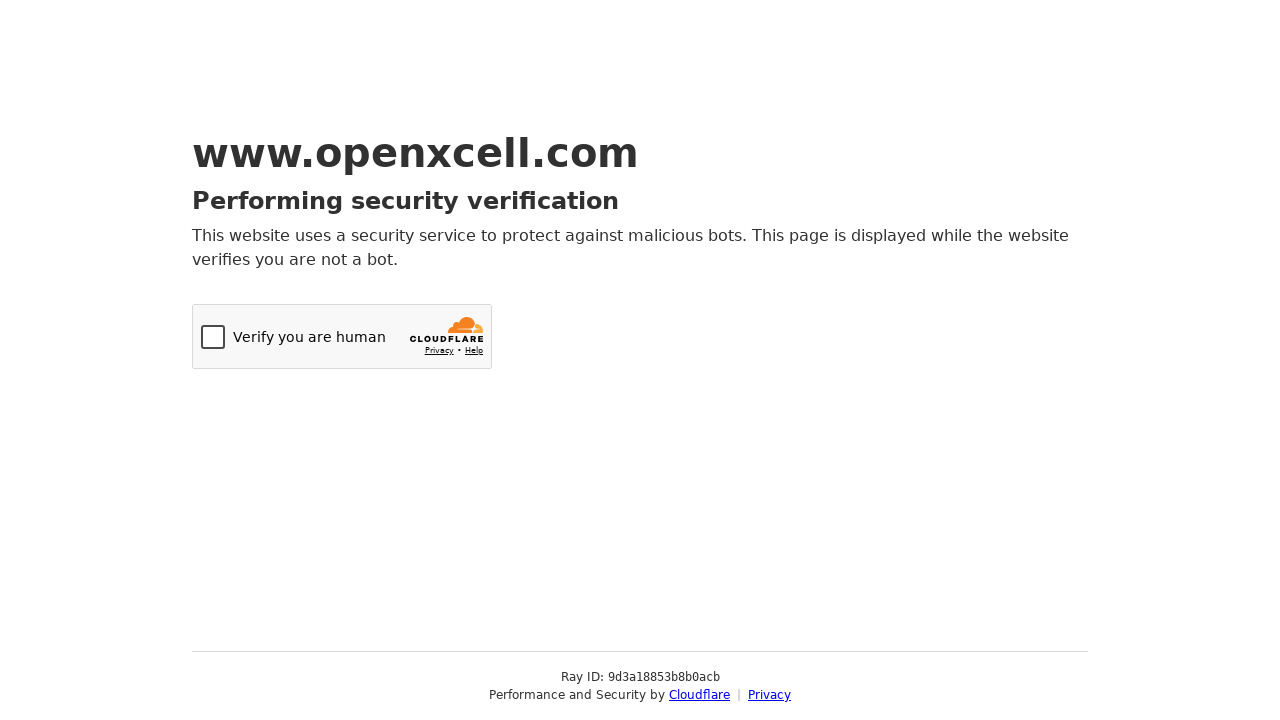

Navigated to OpenXcell website
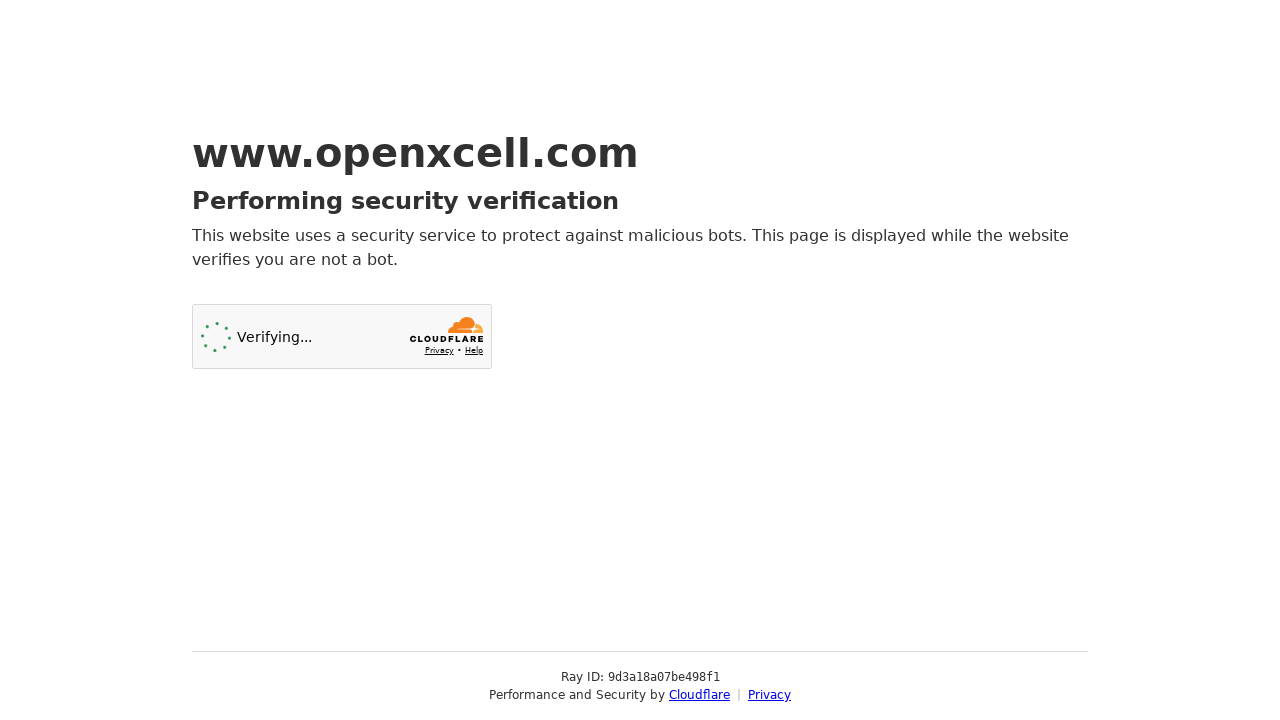

Page fully loaded and networkidle state reached
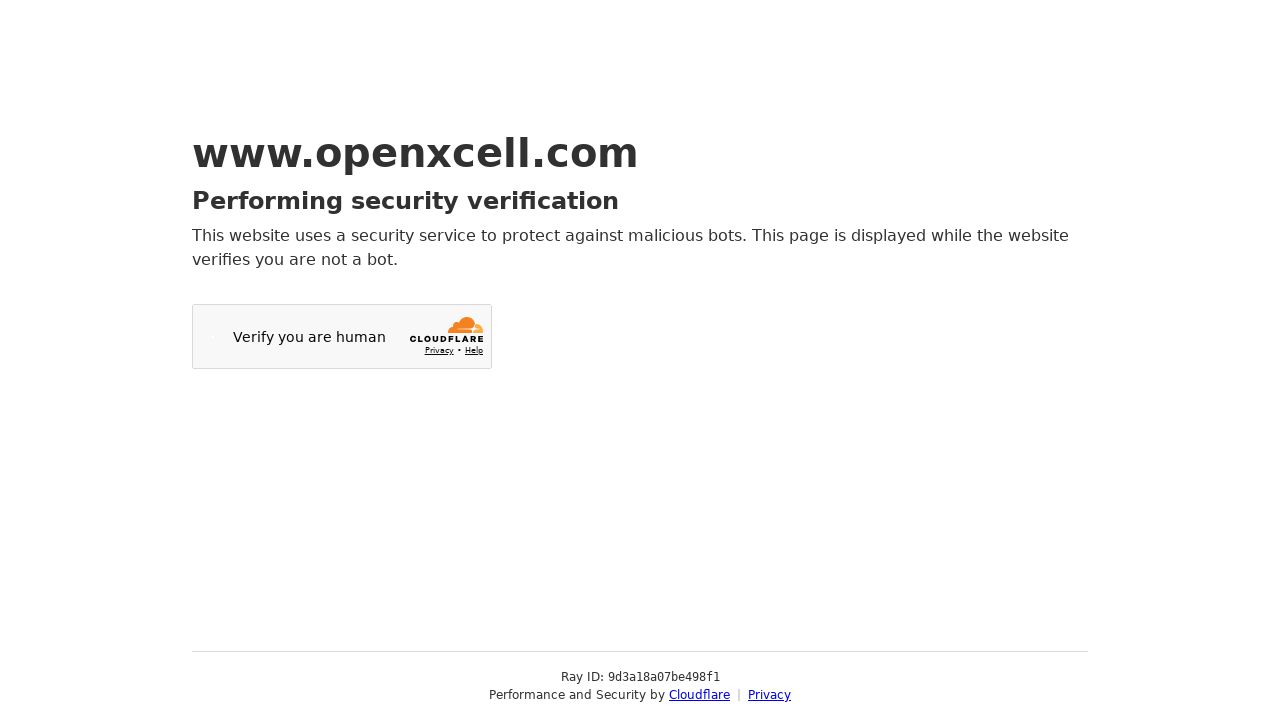

Located all link elements on the page
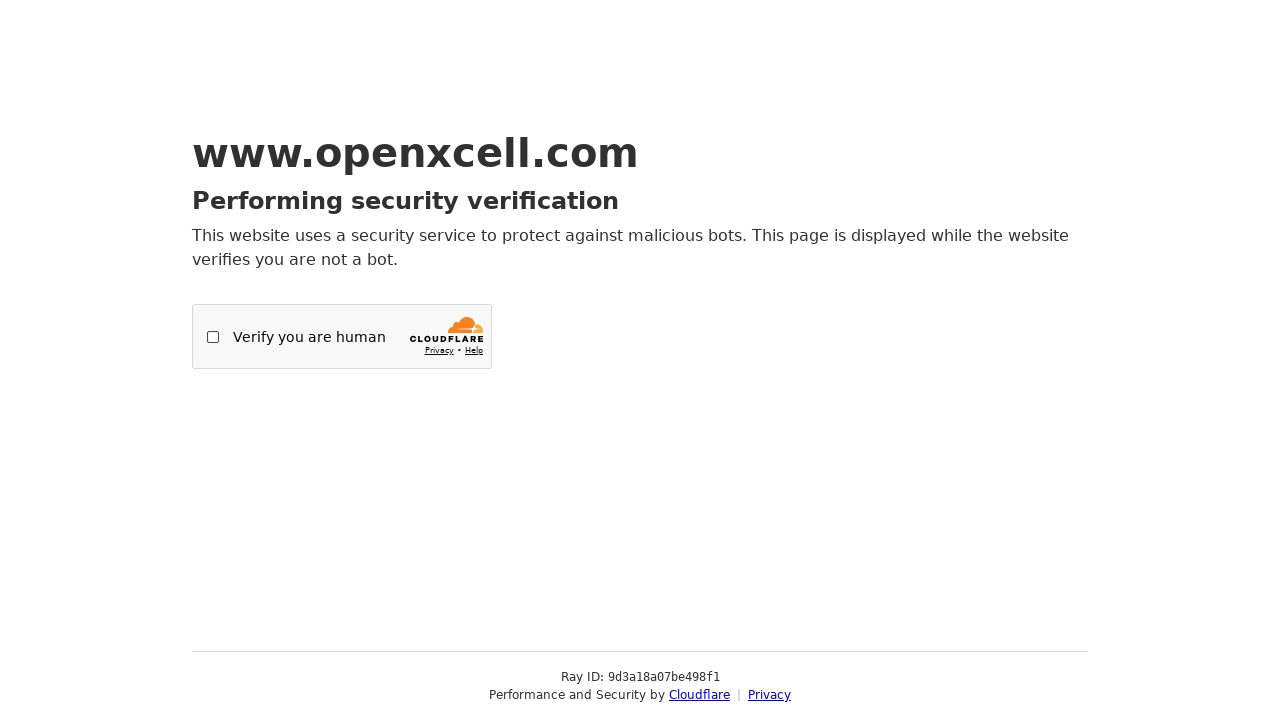

Counted 2 total links on the page
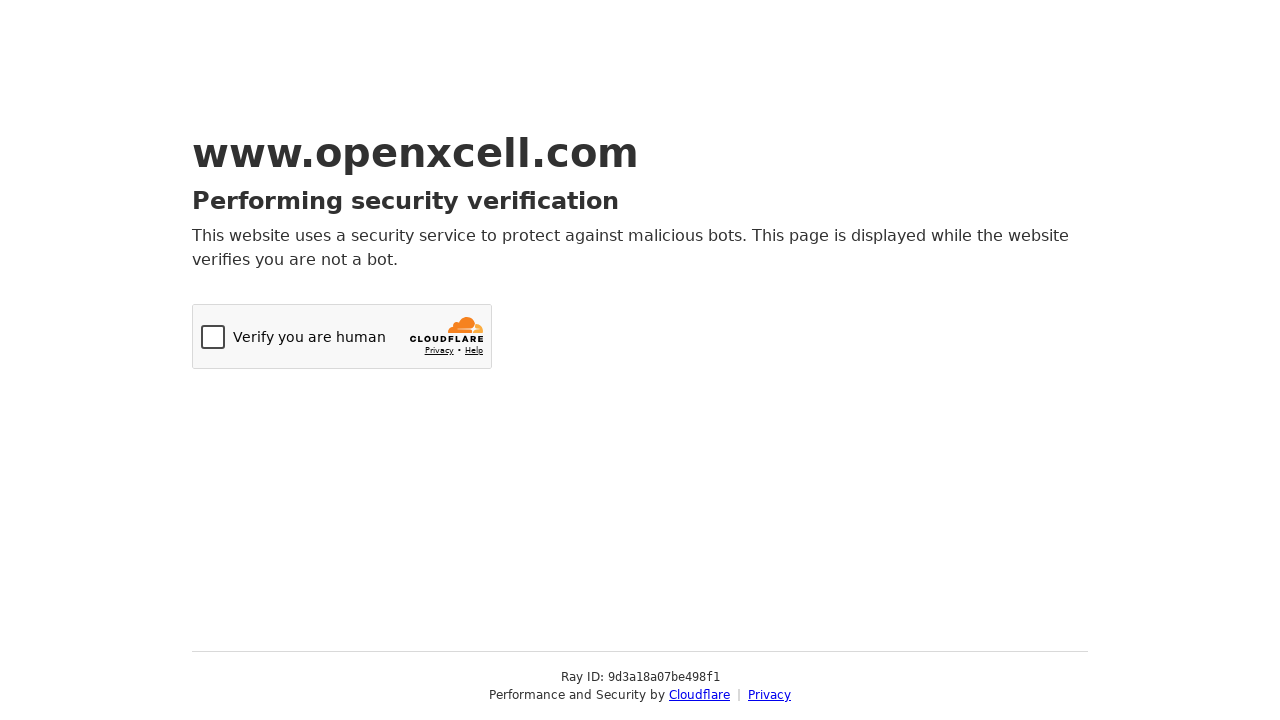

Verified that page contains 2 links (greater than 0)
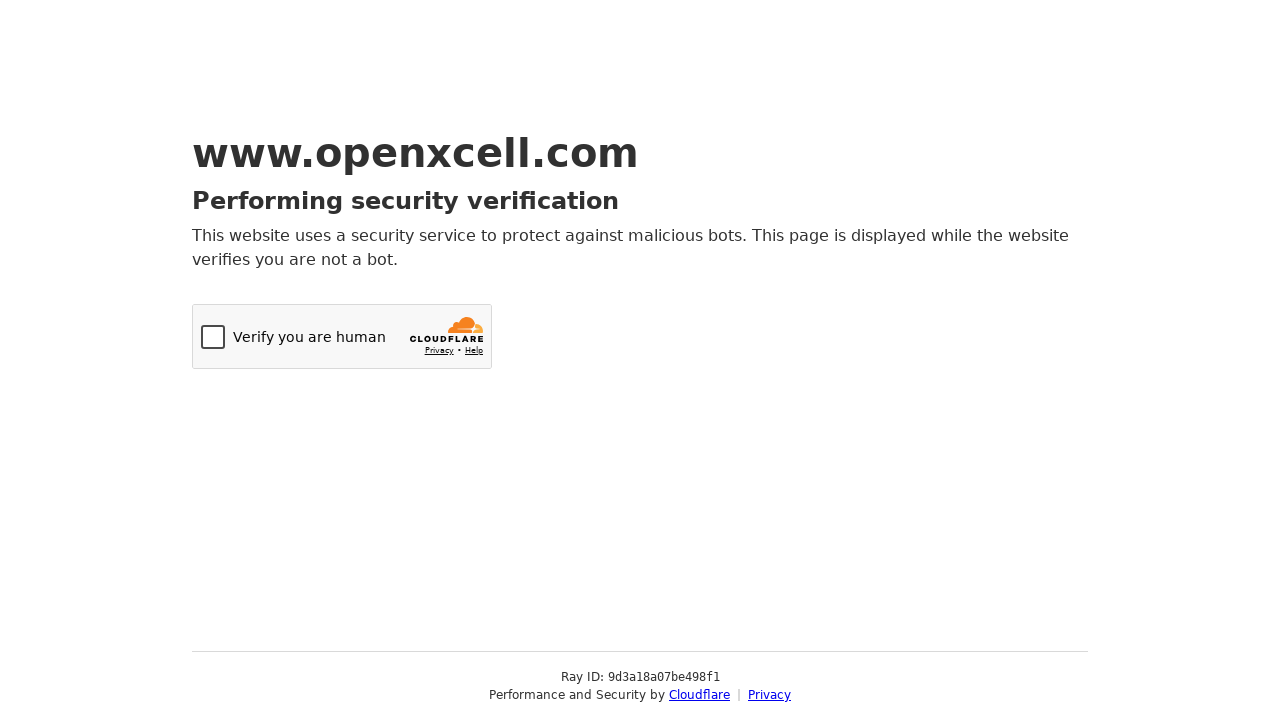

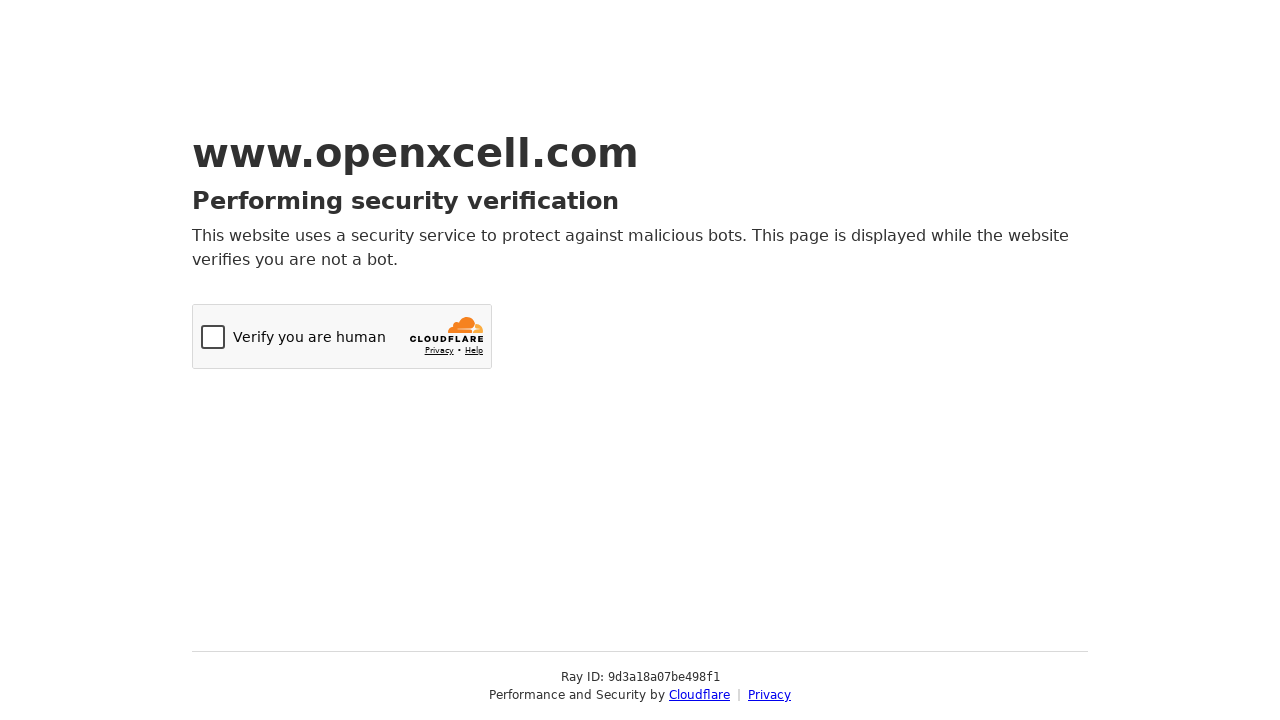